Navigates to basic elements page and attempts to interact with a disabled input field

Starting URL: http://automationbykrishna.com/

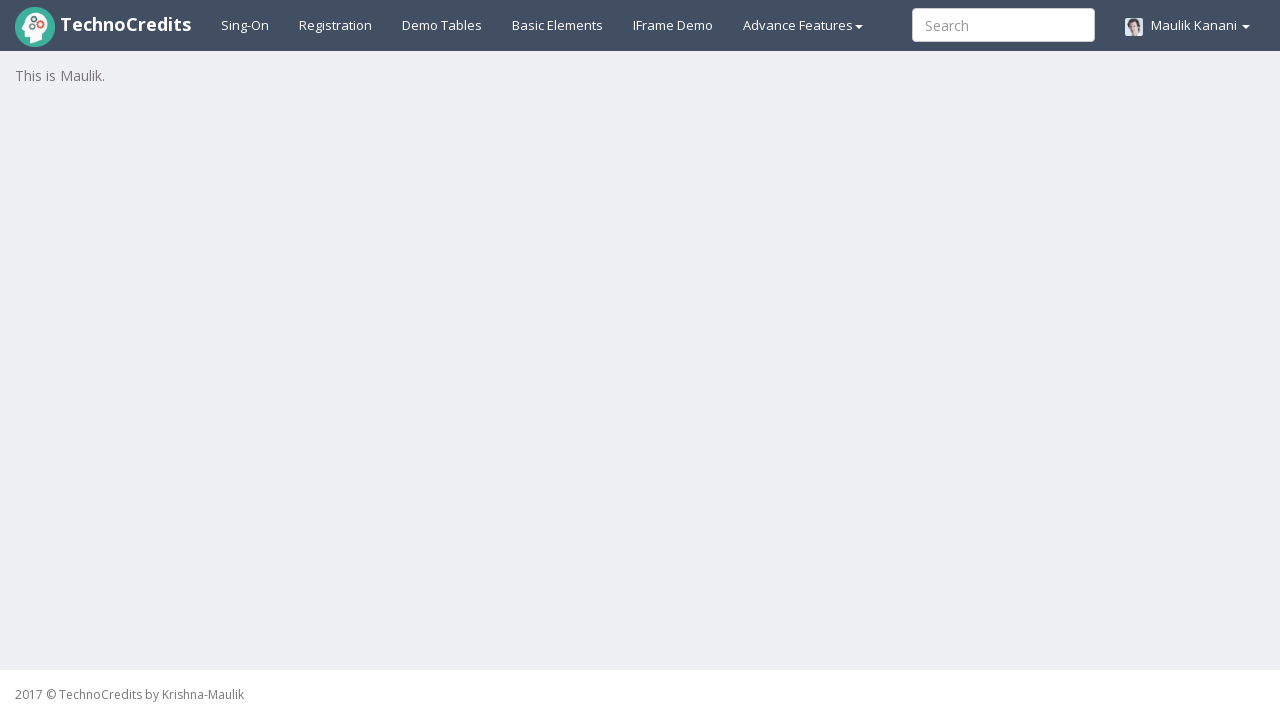

Clicked on basic elements link at (558, 25) on #basicelements
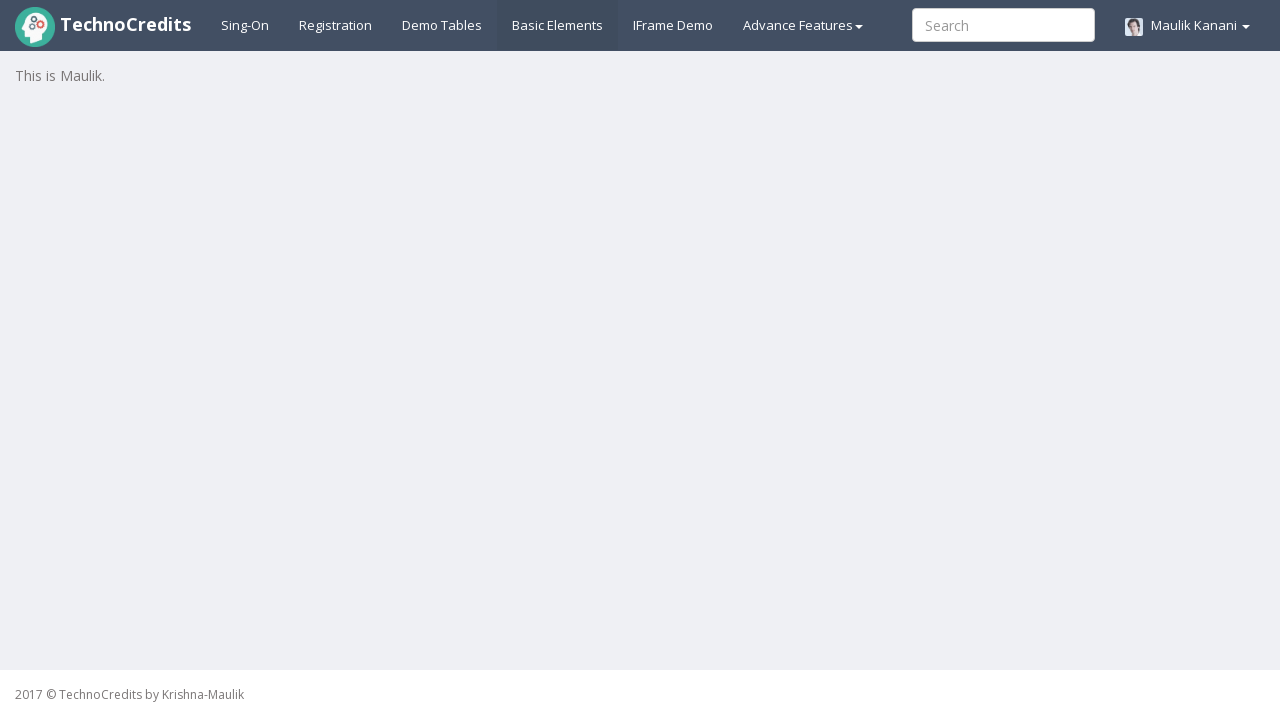

Waited 2000ms for page to load
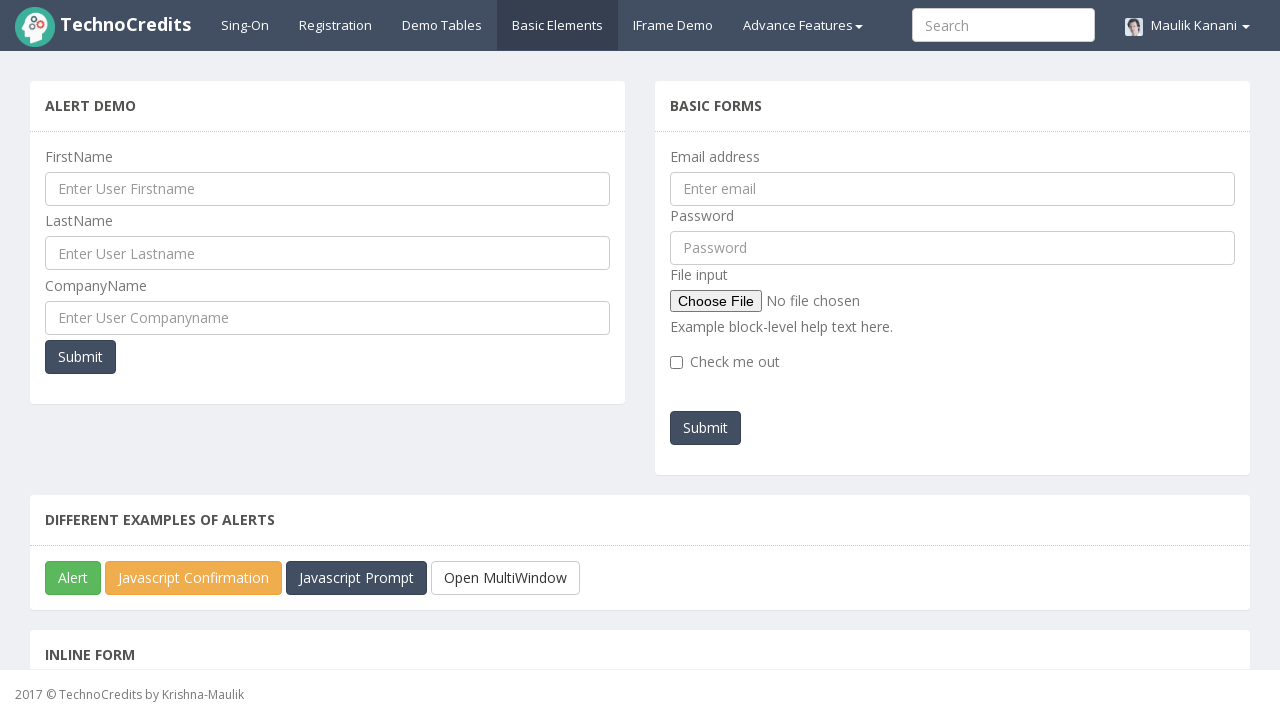

Failed to fill disabled input field - ElementNotInteractableException encountered as expected on #disabledInput
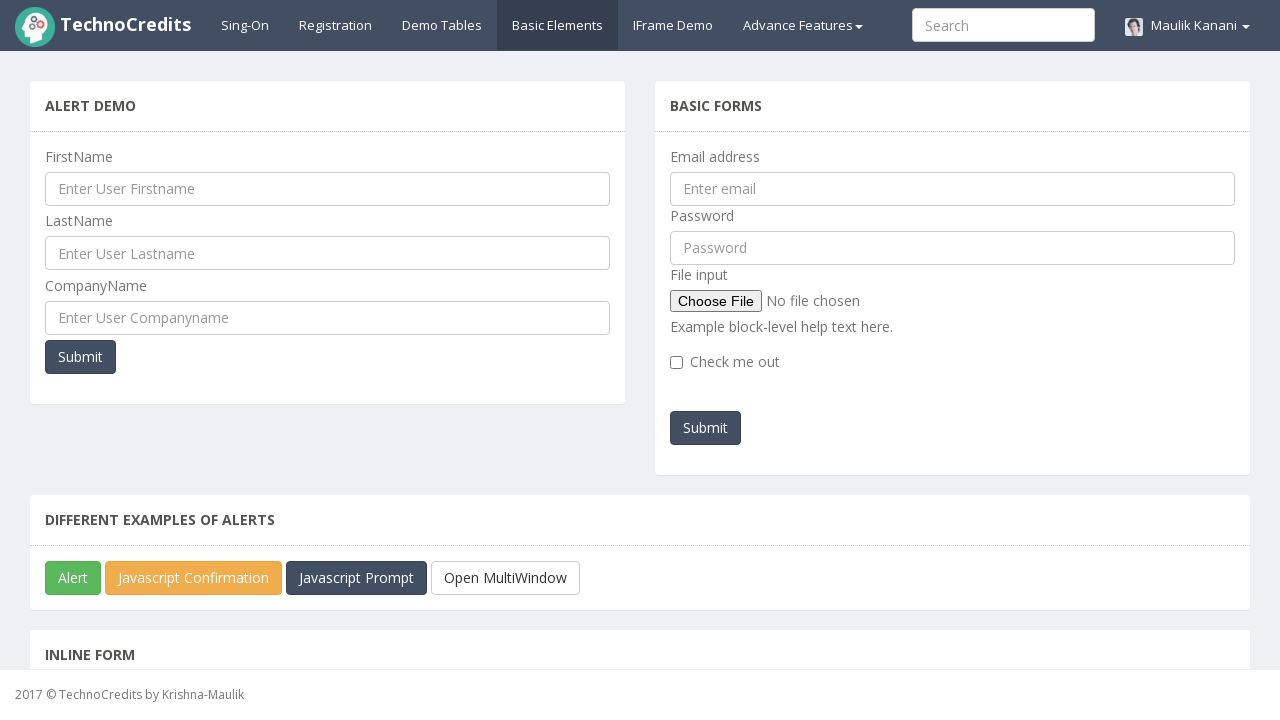

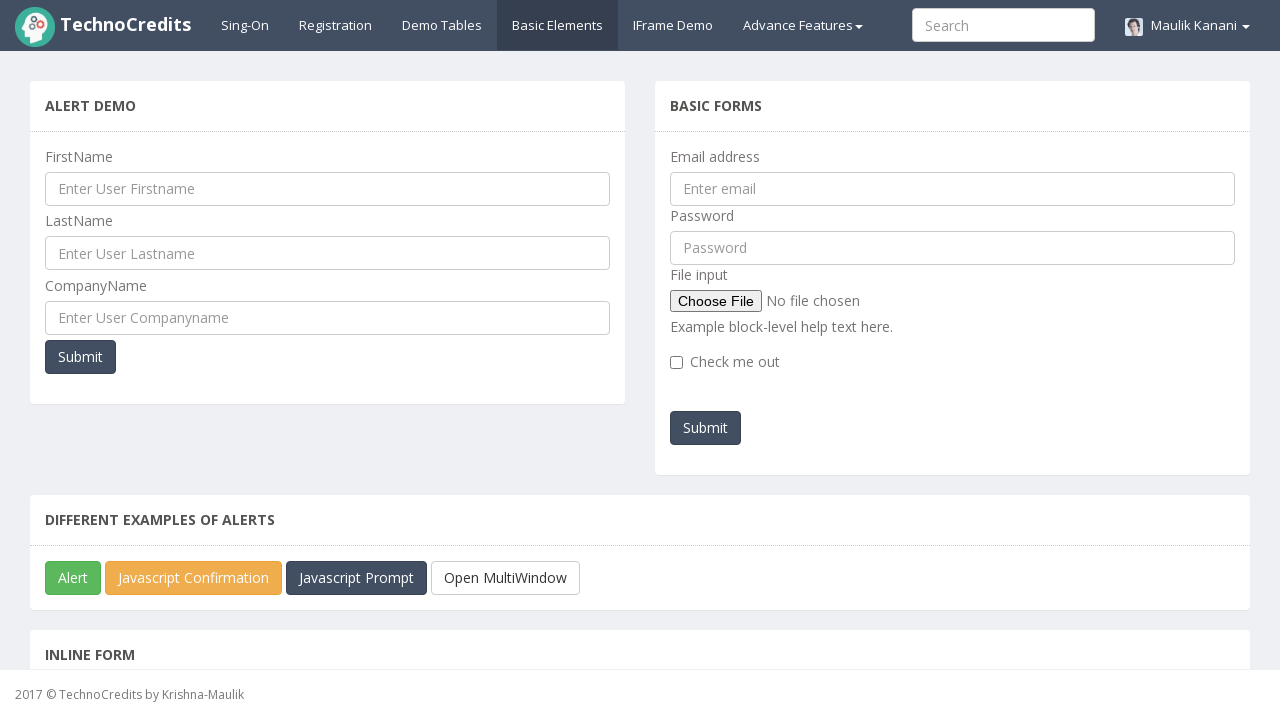